Tests the new user registration flow on Adactin Hotel App by clicking the New User link, filling out the registration form with username, password, full name, and email, then accepting terms and submitting.

Starting URL: https://adactinhotelapp.com/

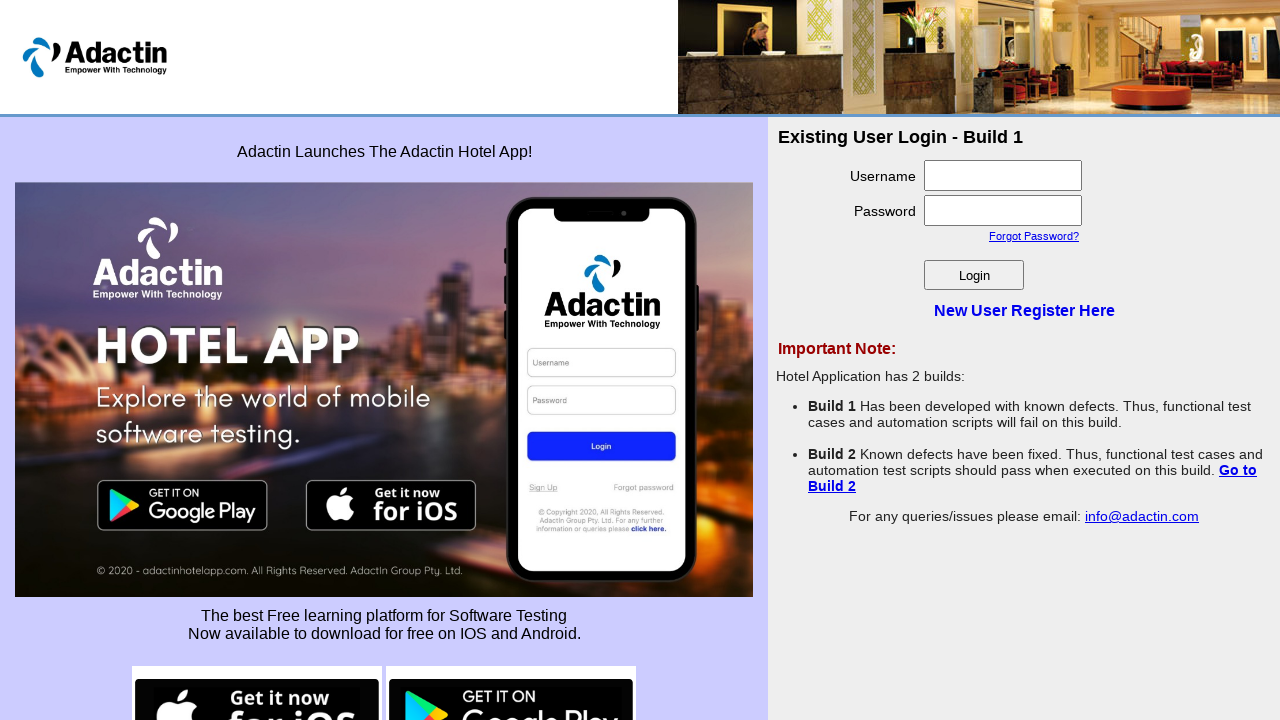

Clicked 'New User' link to navigate to registration page at (1024, 310) on a:has-text('New User')
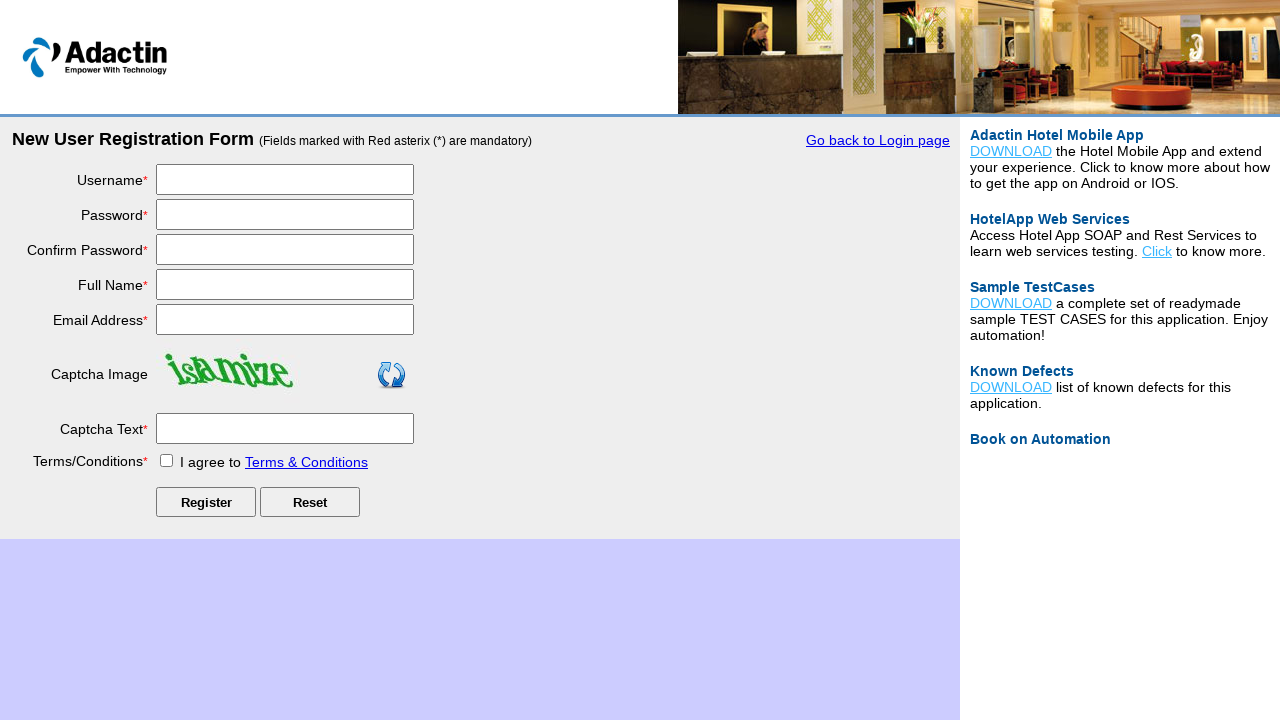

Registration form loaded successfully
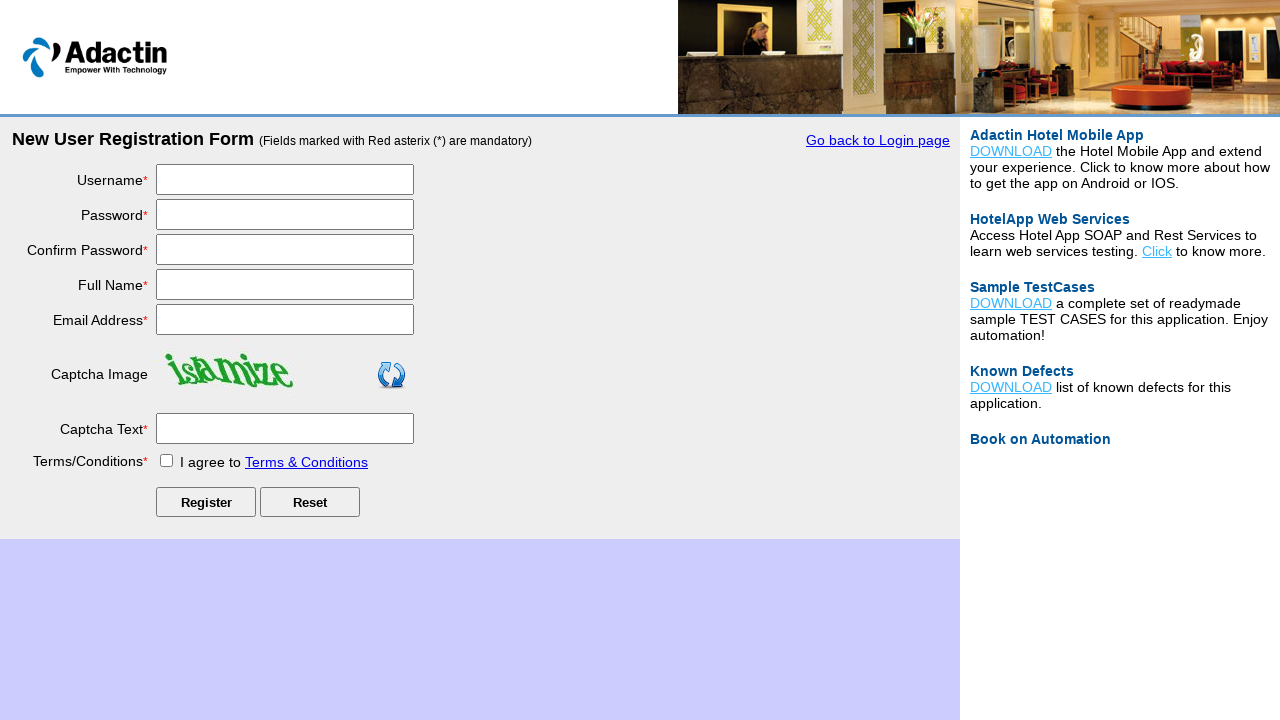

Filled username field with 'testuser847291' on #username
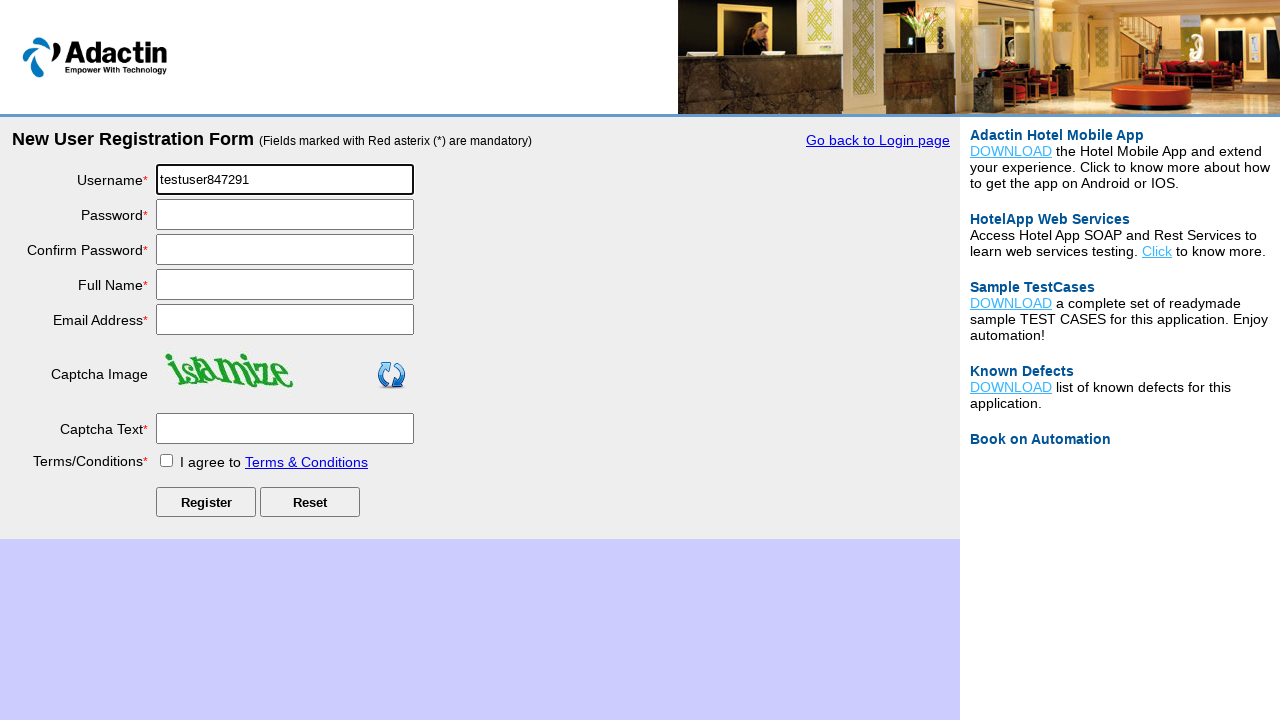

Filled password field with 'SecurePass847291' on #password
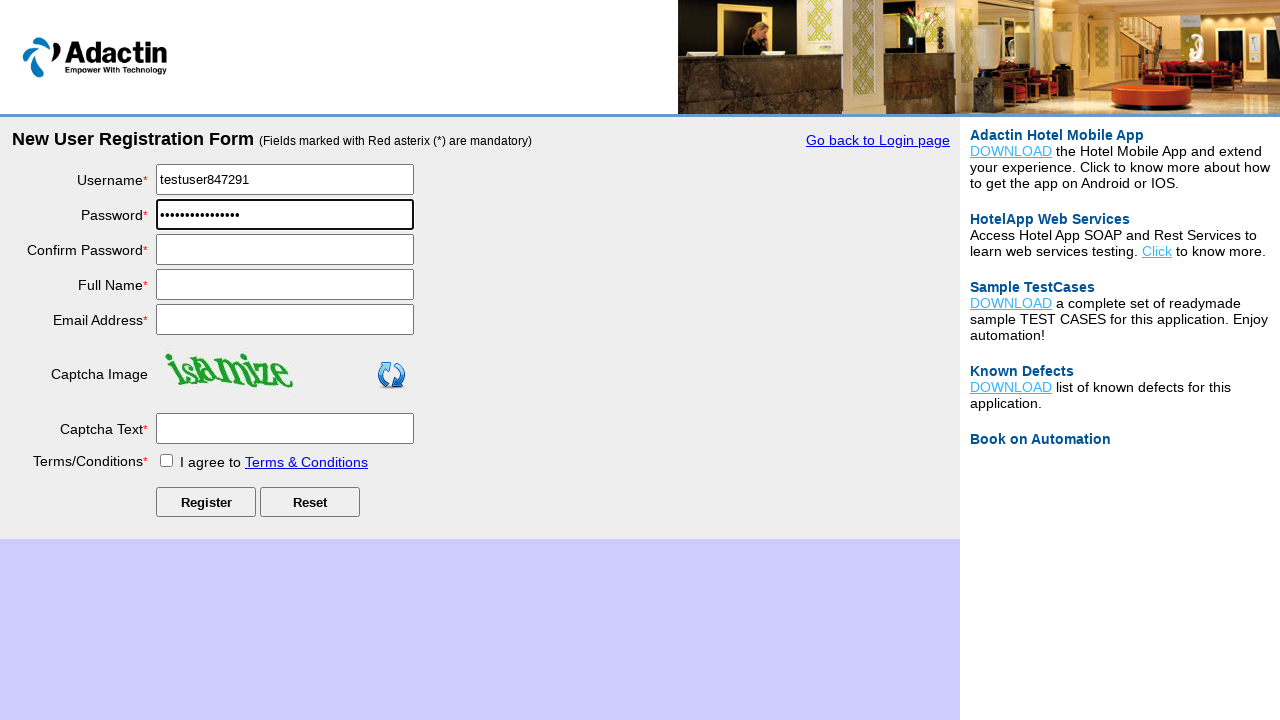

Filled confirm password field with 'SecurePass847291' on #re_password
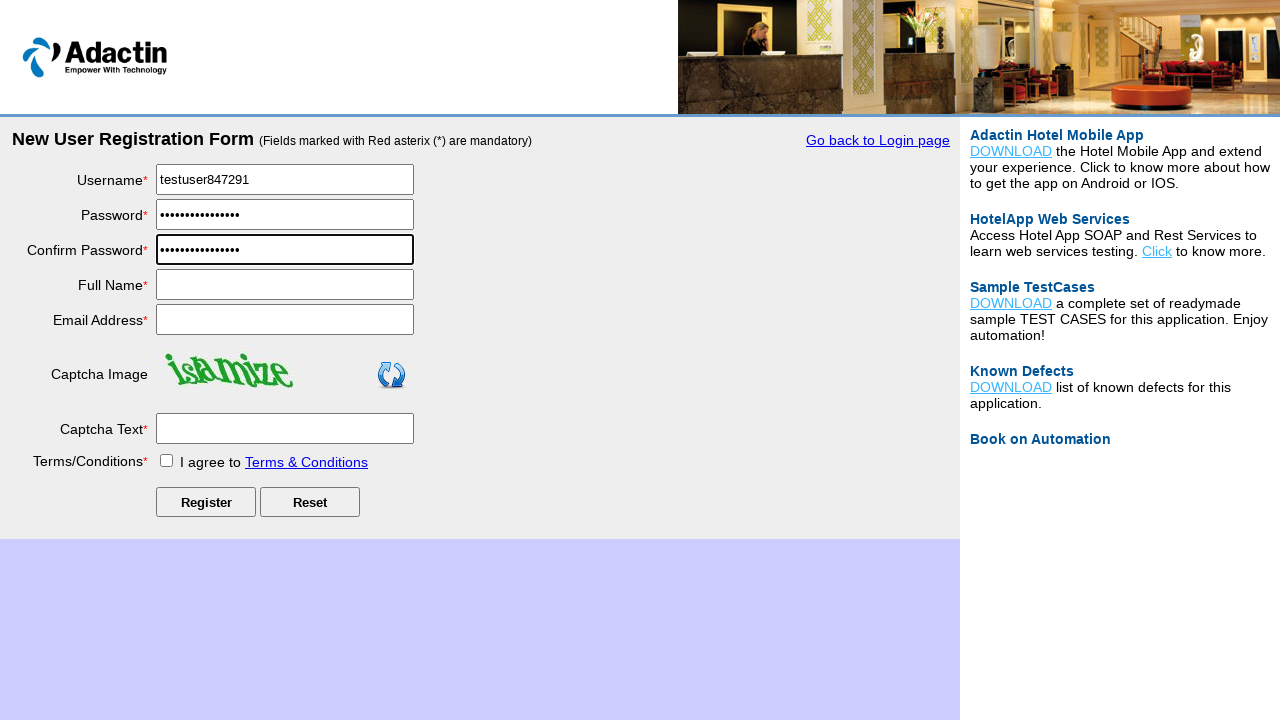

Filled full name field with 'John Test User' on #full_name
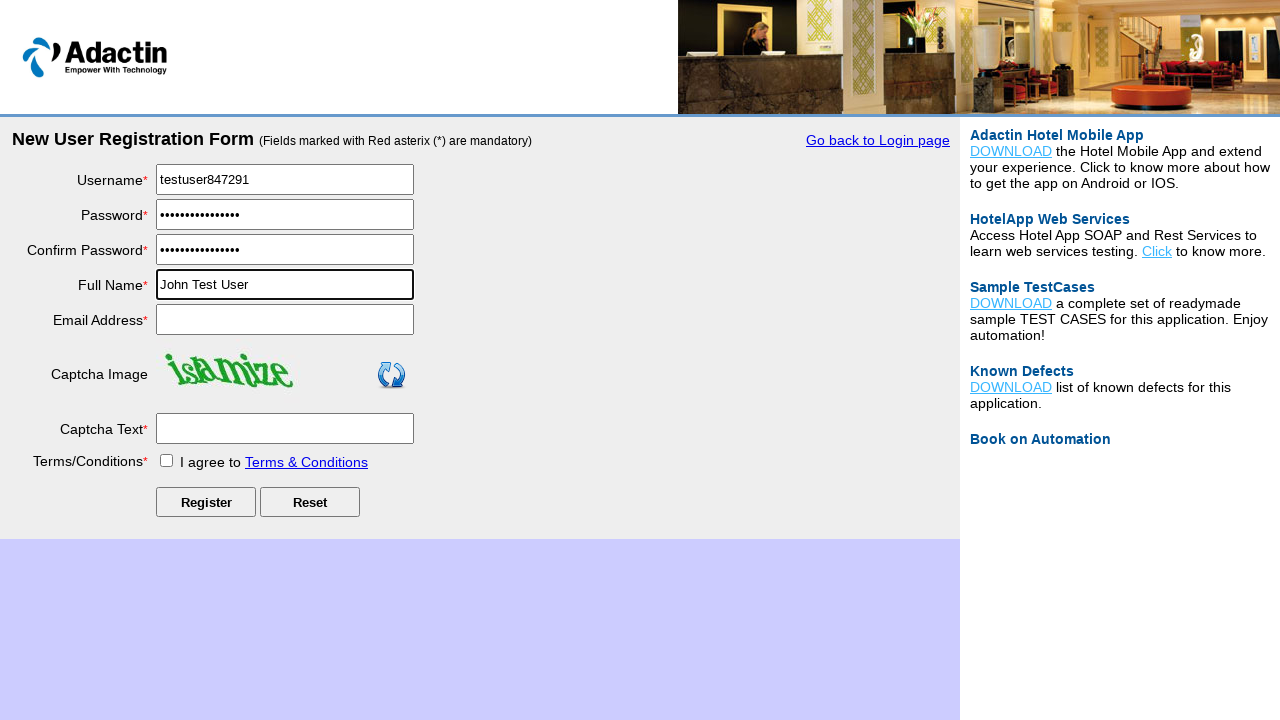

Filled email field with 'testuser847291@example.com' on #email_add
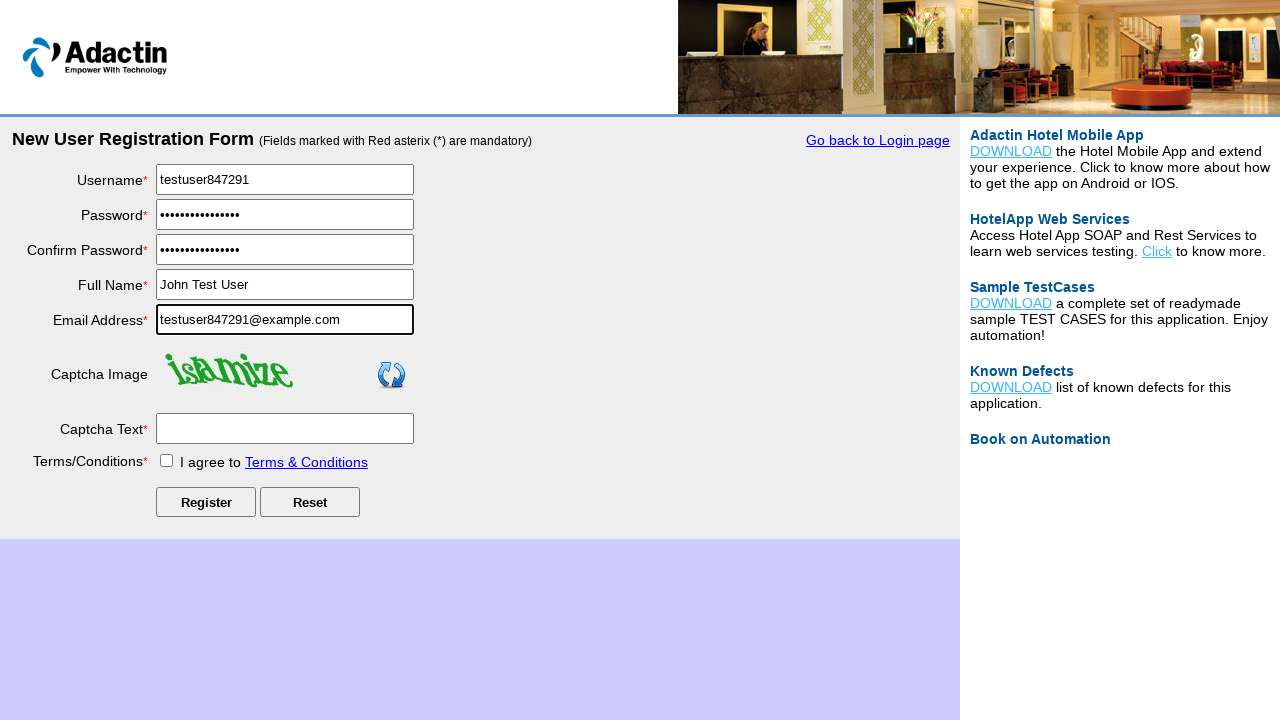

Checked terms and conditions checkbox at (166, 460) on input[type='checkbox']
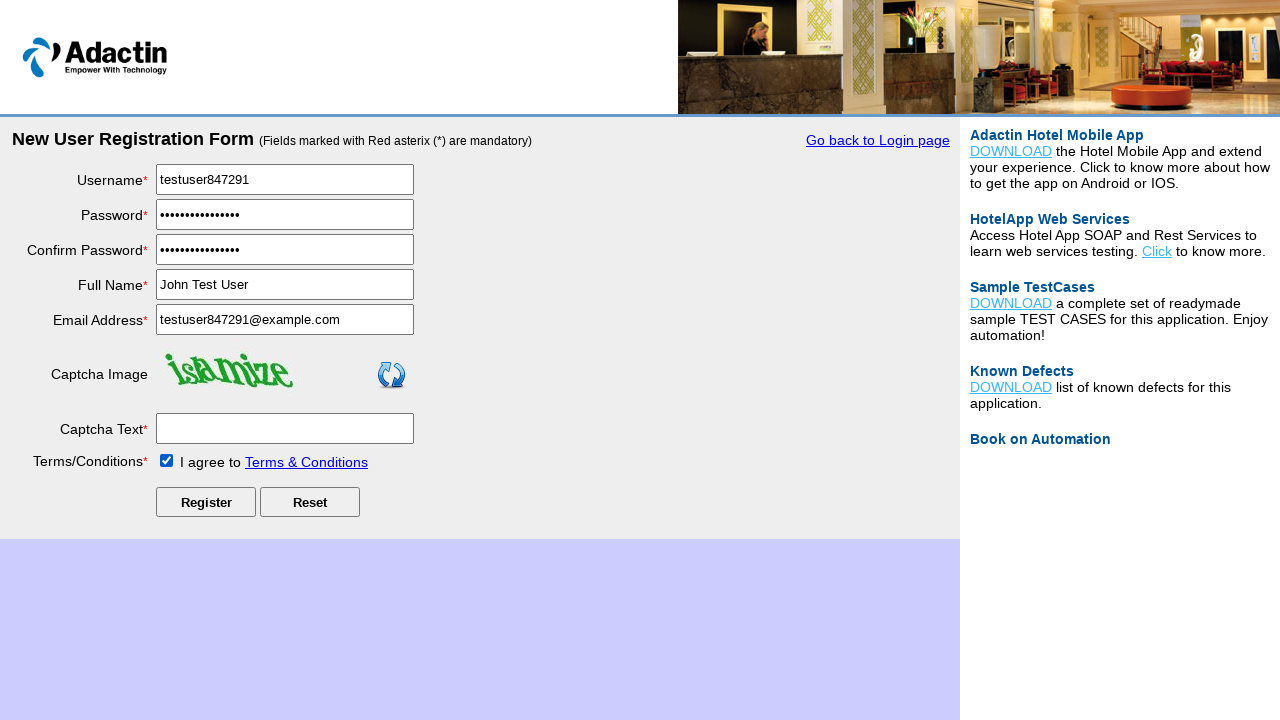

Clicked submit button to complete registration at (206, 502) on #Submit
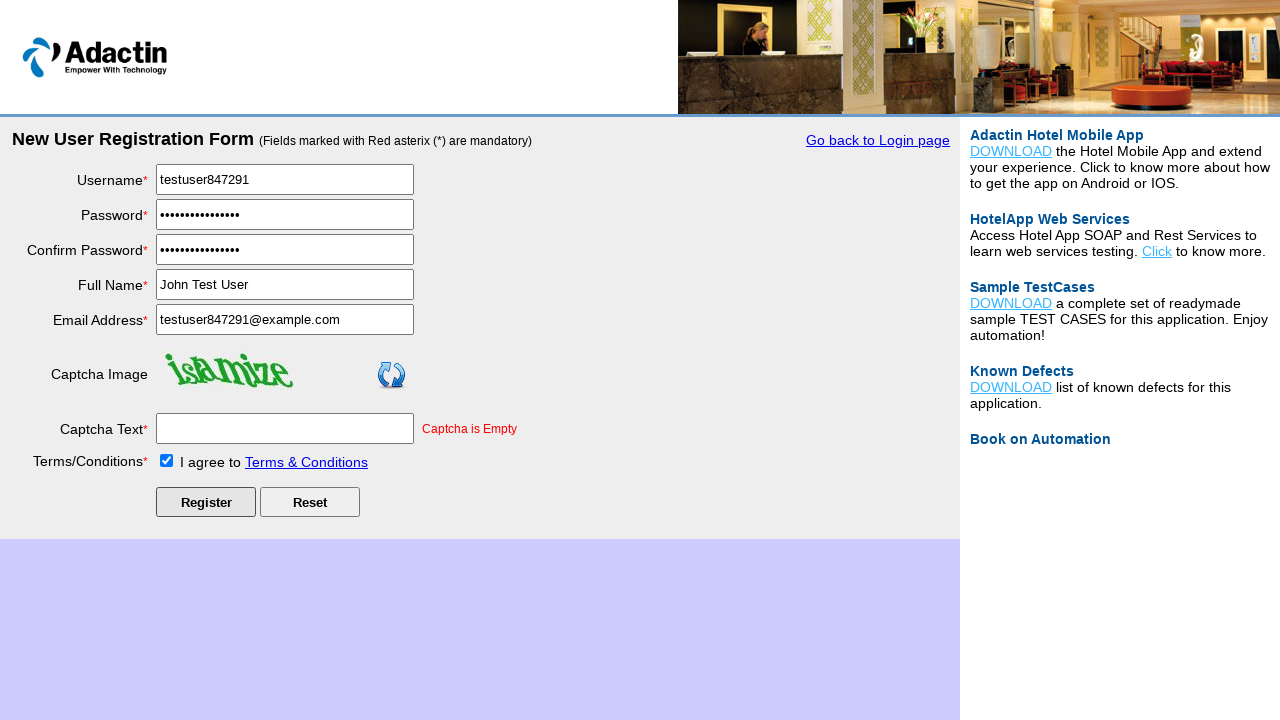

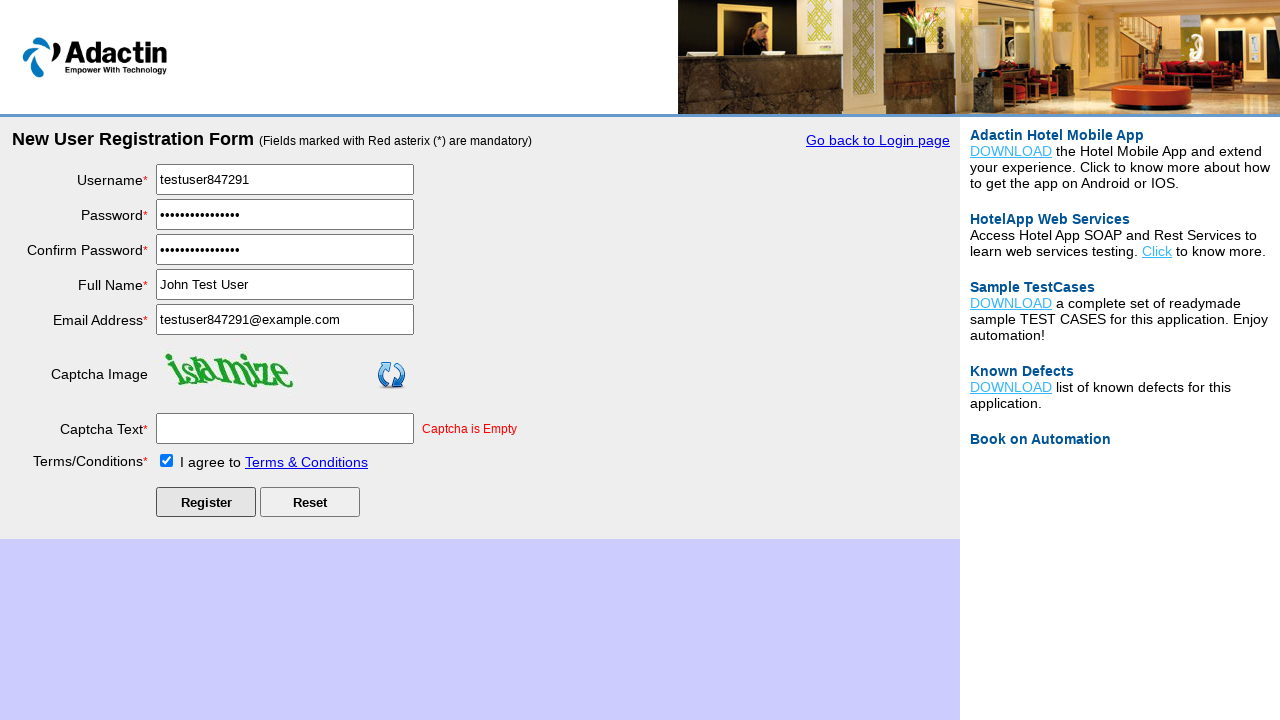